Tests dropdown selection functionality by selecting "Mango" from a fruits dropdown menu

Starting URL: https://letcode.in/dropdowns

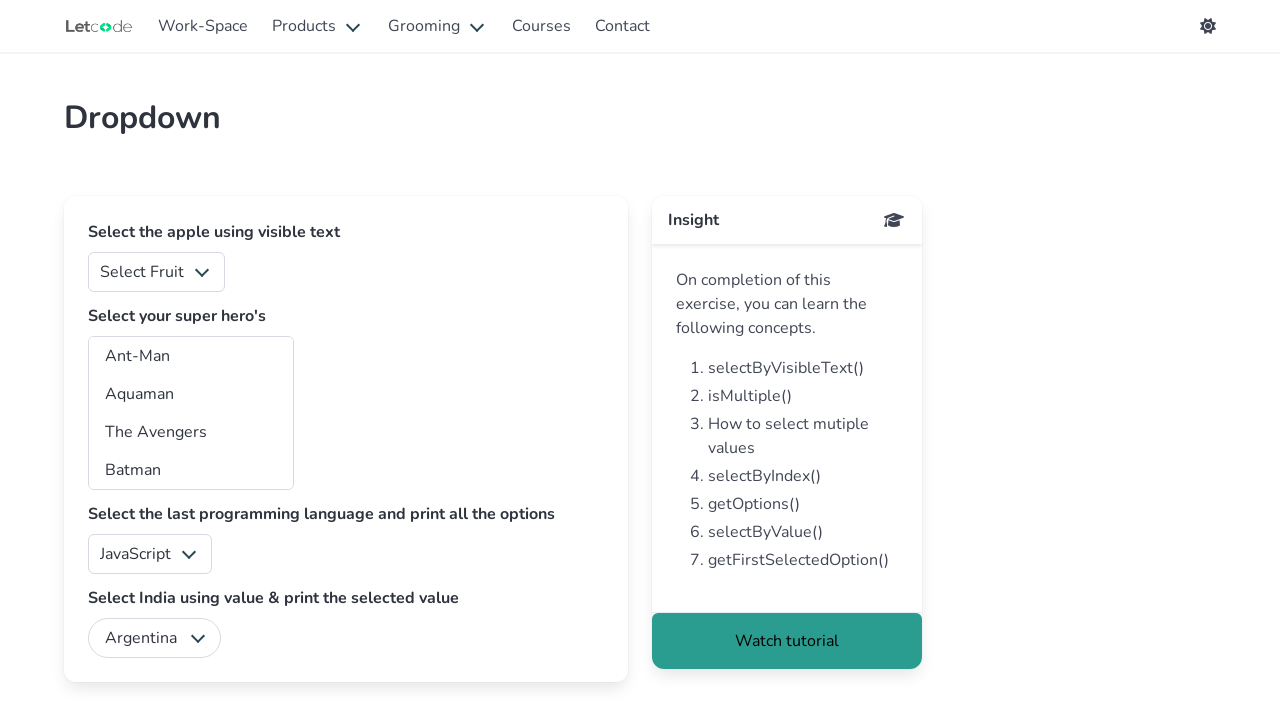

Navigated to dropdown test page
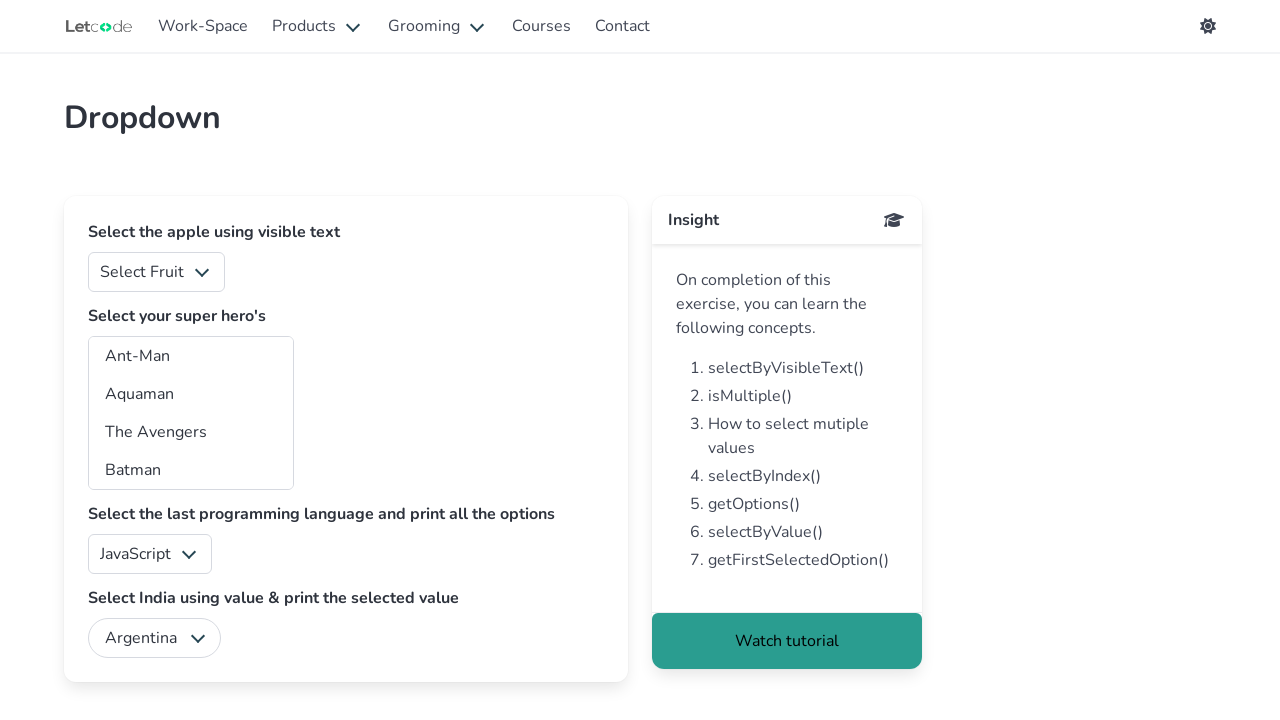

Selected 'Mango' from the fruits dropdown menu on select#fruits
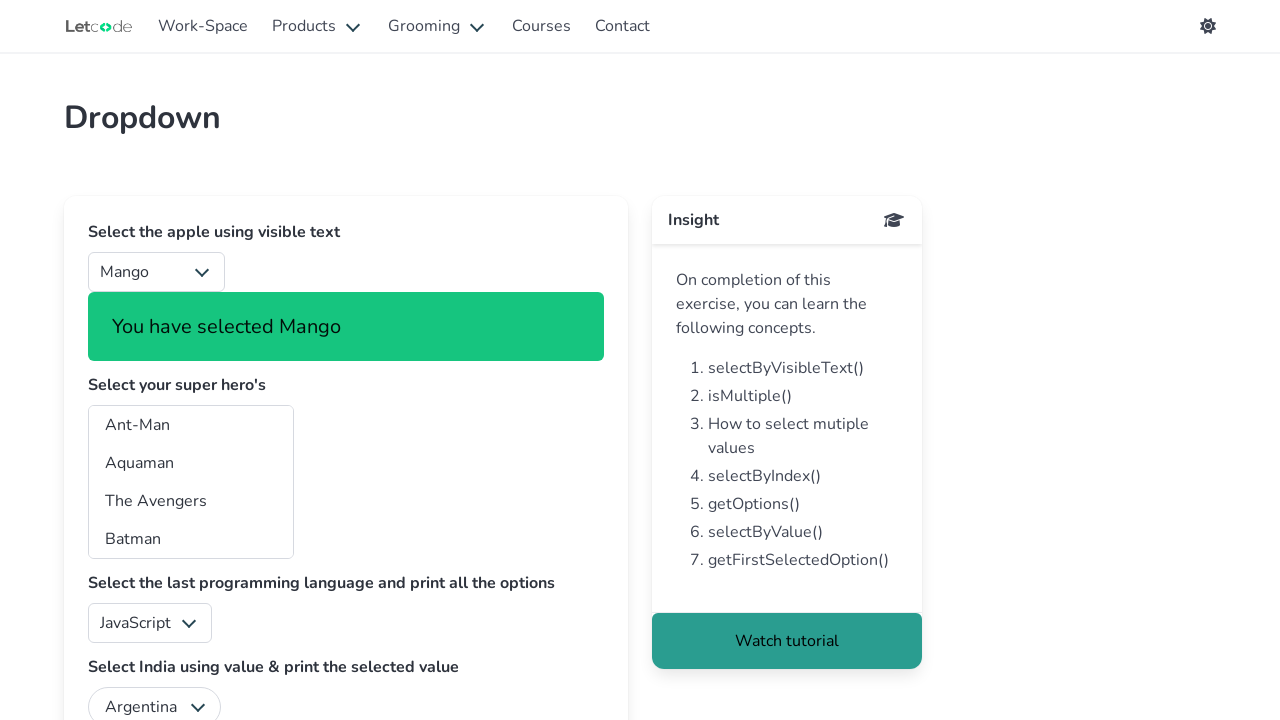

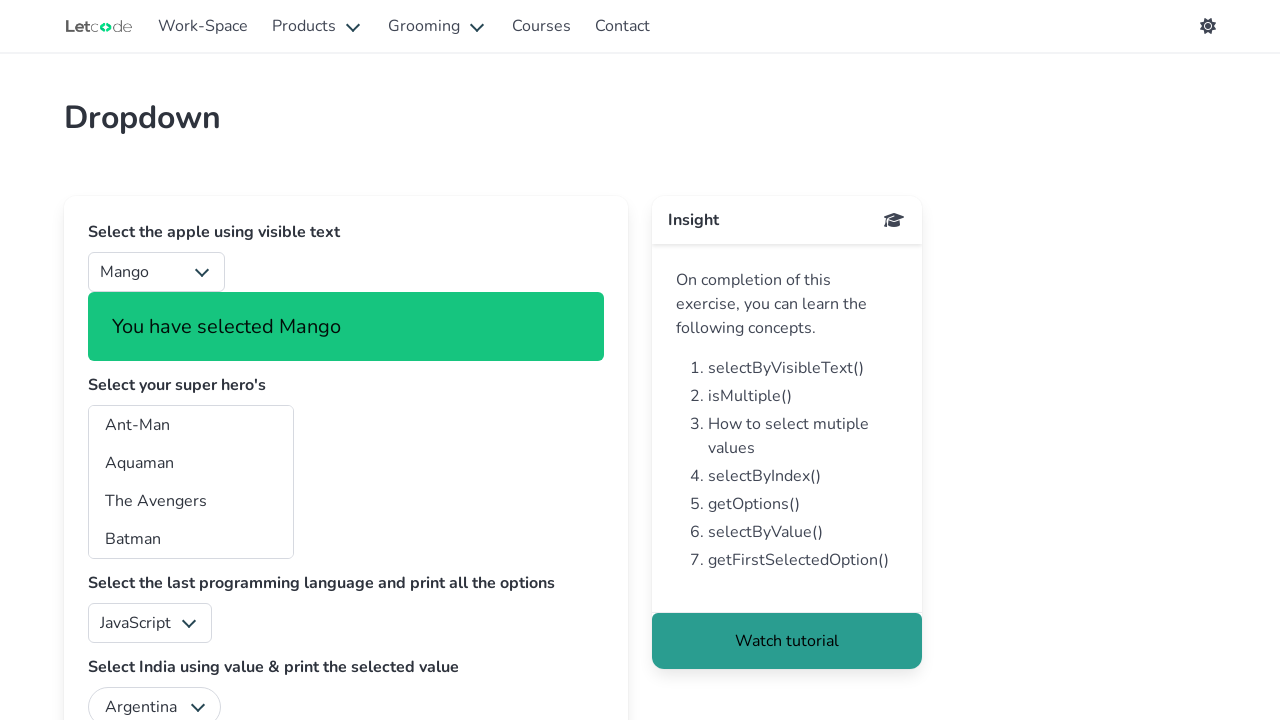